Tests marking all items as completed using the "Mark all as complete" checkbox.

Starting URL: https://demo.playwright.dev/todomvc

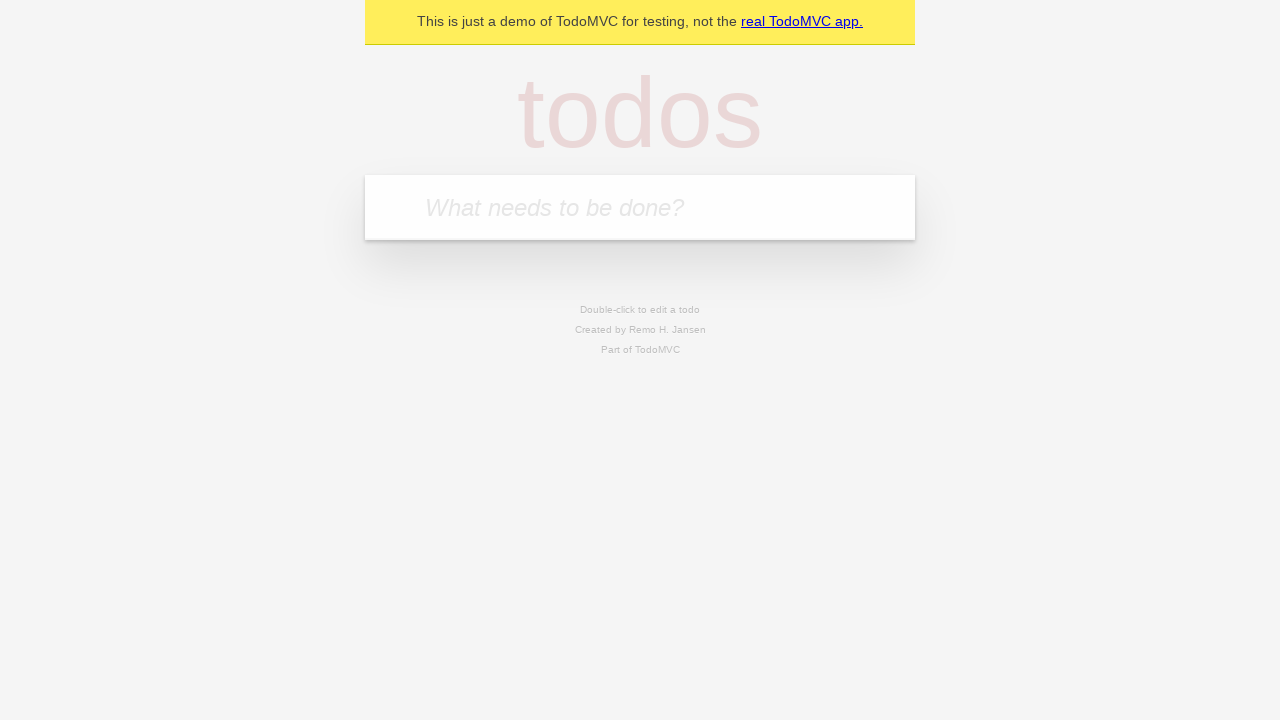

Filled todo input with 'buy some cheese' on internal:attr=[placeholder="What needs to be done?"i]
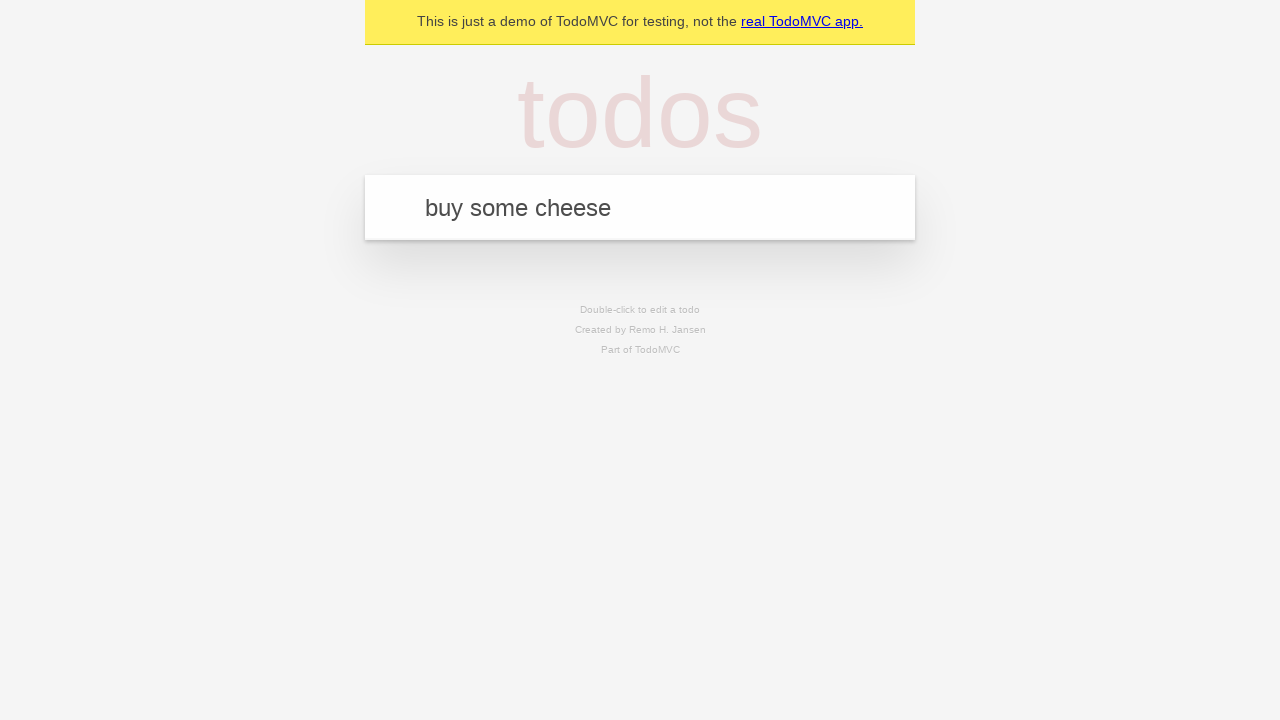

Pressed Enter to add first todo on internal:attr=[placeholder="What needs to be done?"i]
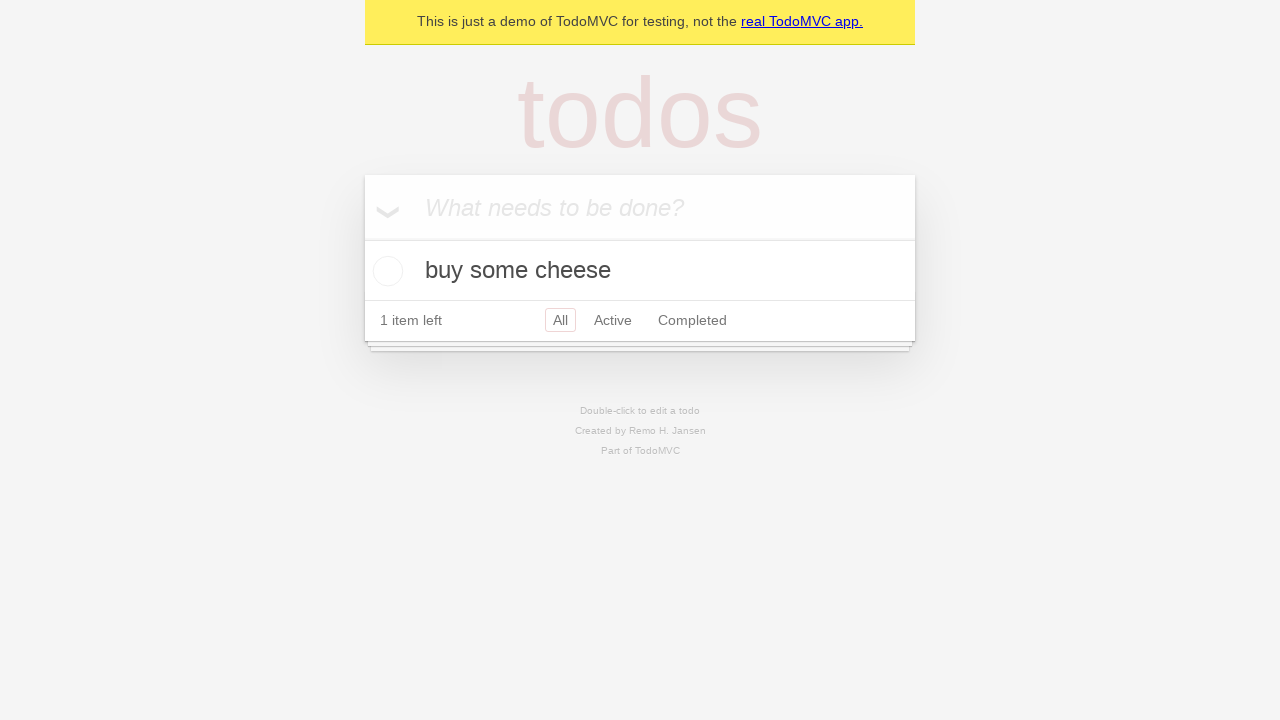

Filled todo input with 'feed the cat' on internal:attr=[placeholder="What needs to be done?"i]
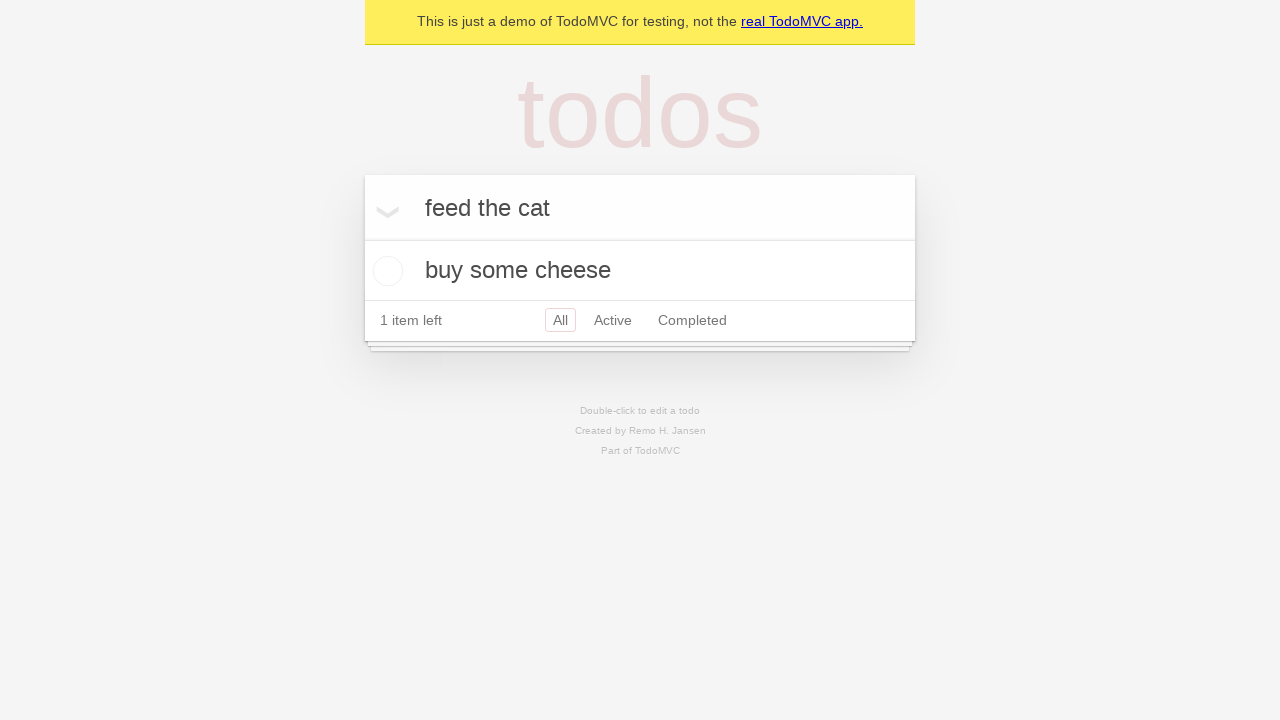

Pressed Enter to add second todo on internal:attr=[placeholder="What needs to be done?"i]
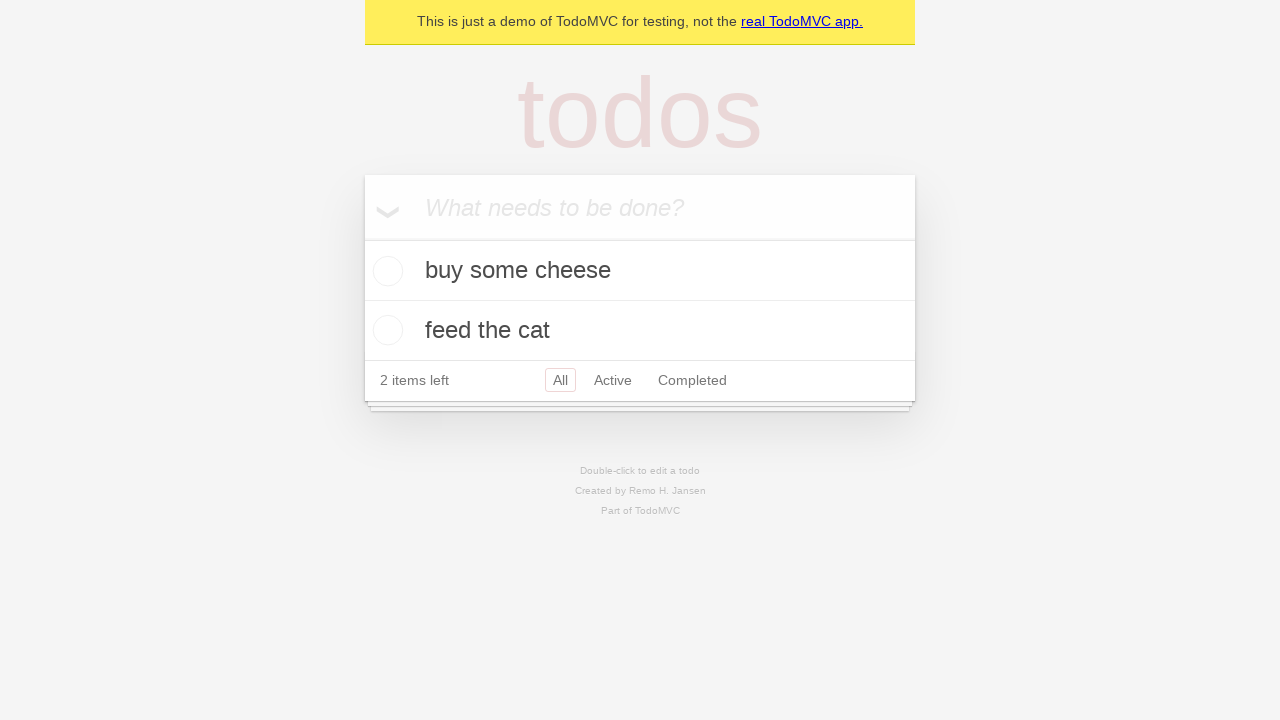

Filled todo input with 'book a doctors appointment' on internal:attr=[placeholder="What needs to be done?"i]
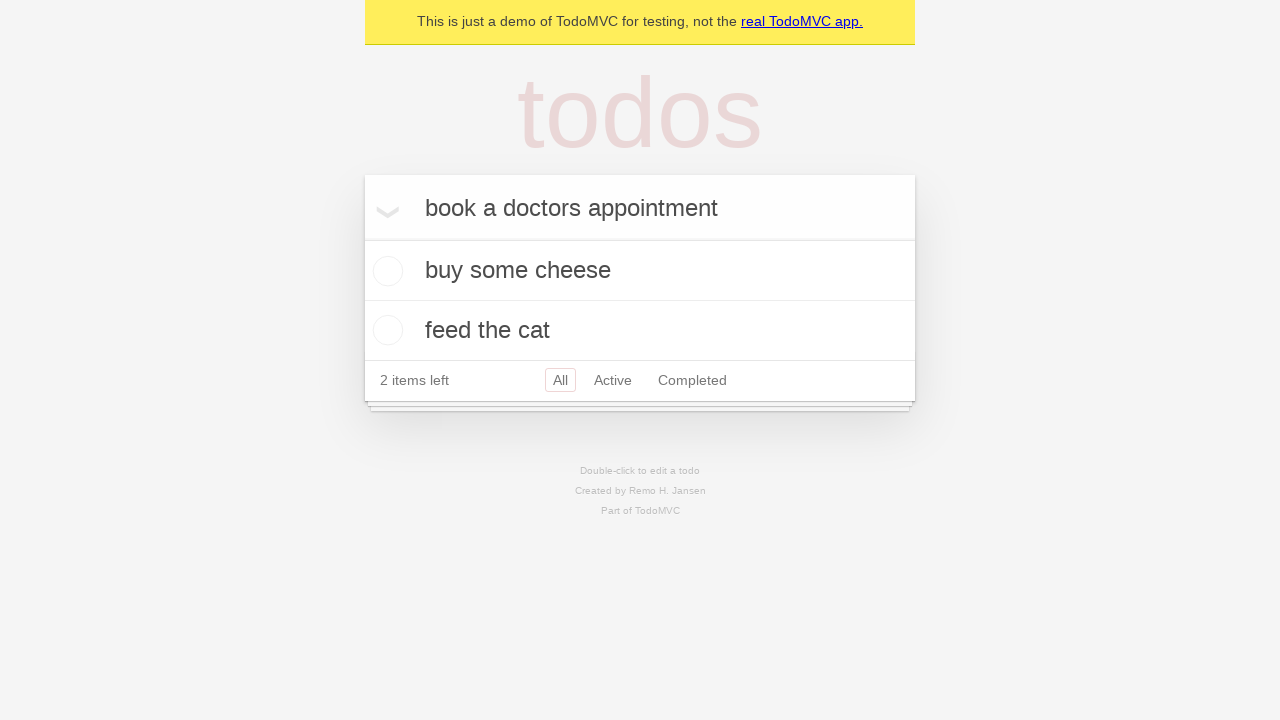

Pressed Enter to add third todo on internal:attr=[placeholder="What needs to be done?"i]
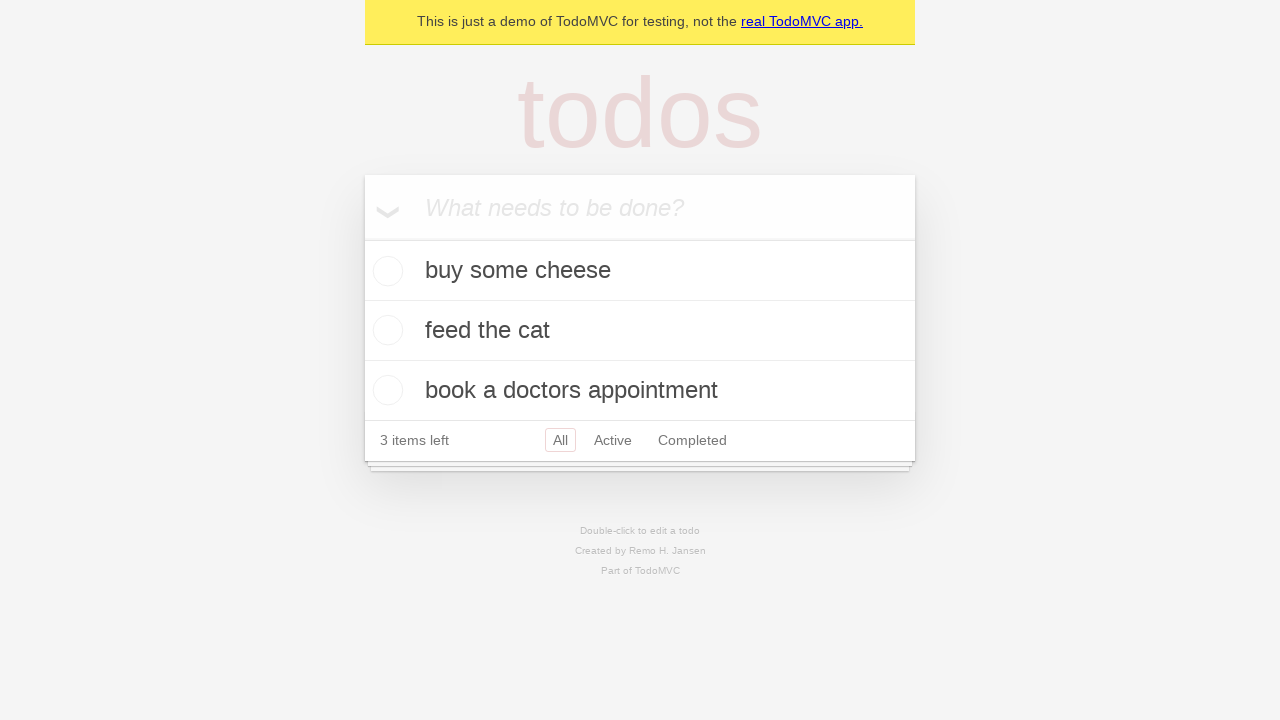

Clicked 'Mark all as complete' checkbox at (362, 238) on internal:label="Mark all as complete"i
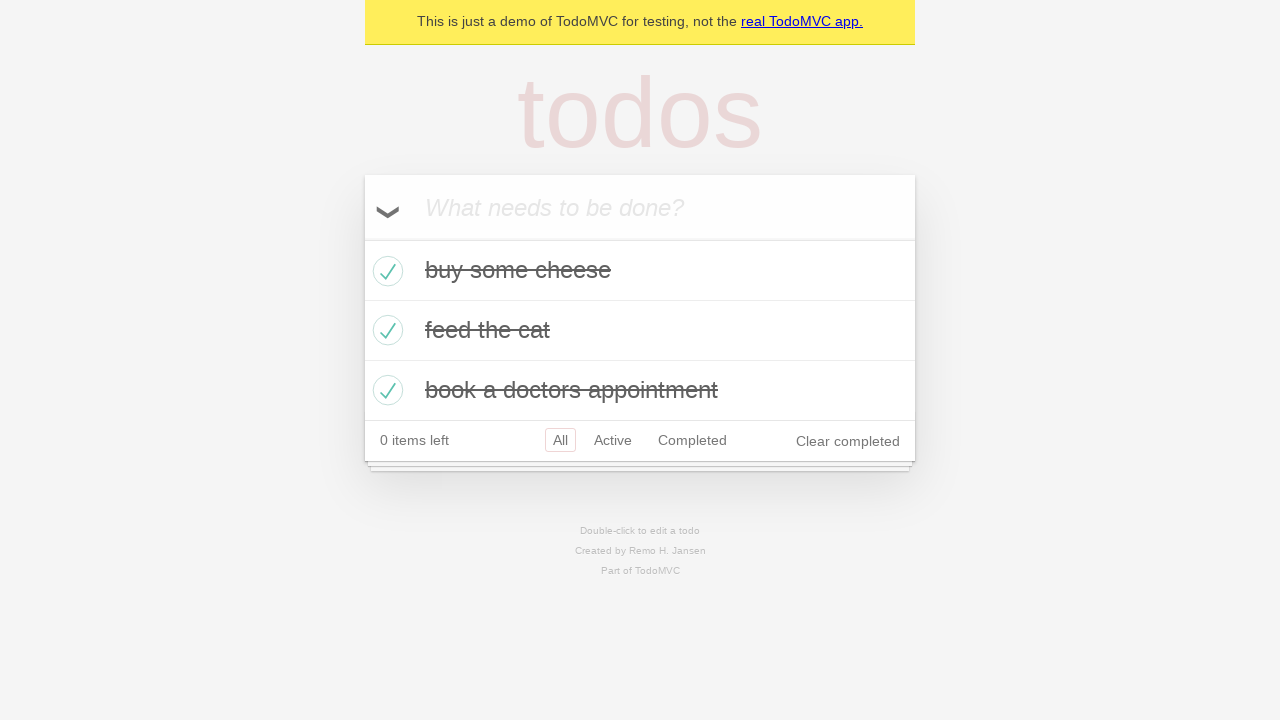

Verified all todo items are marked as completed
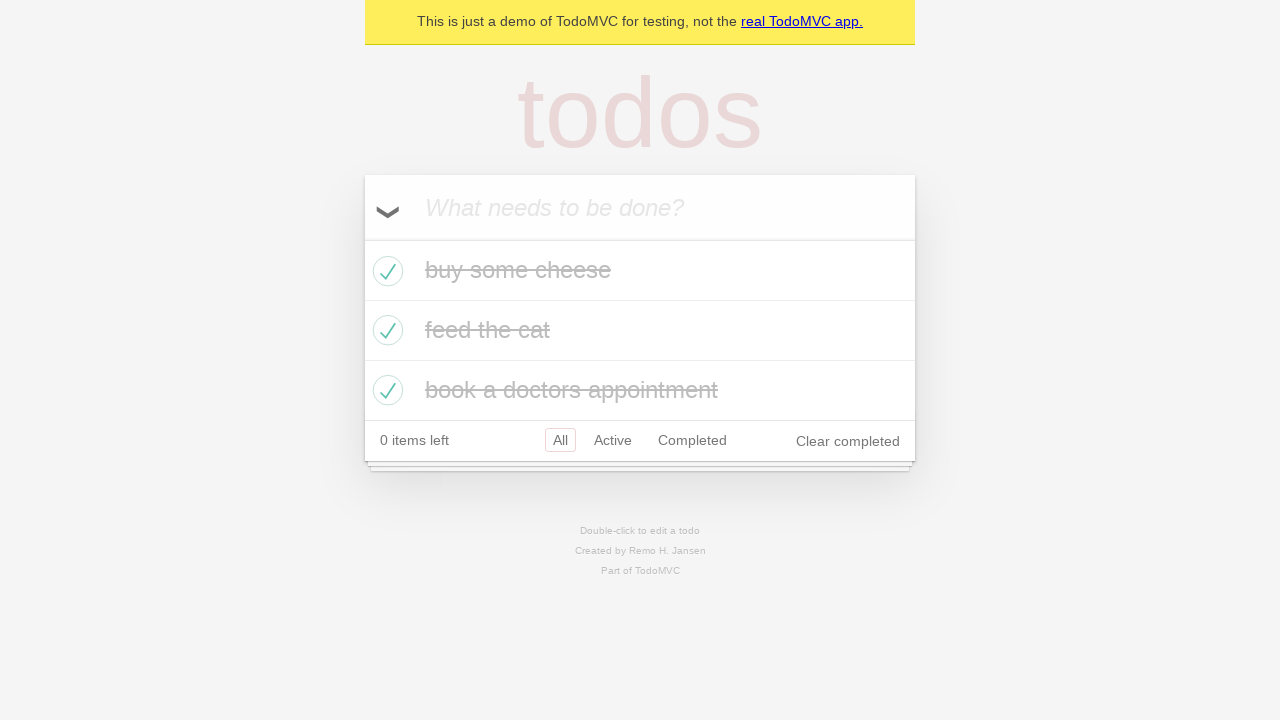

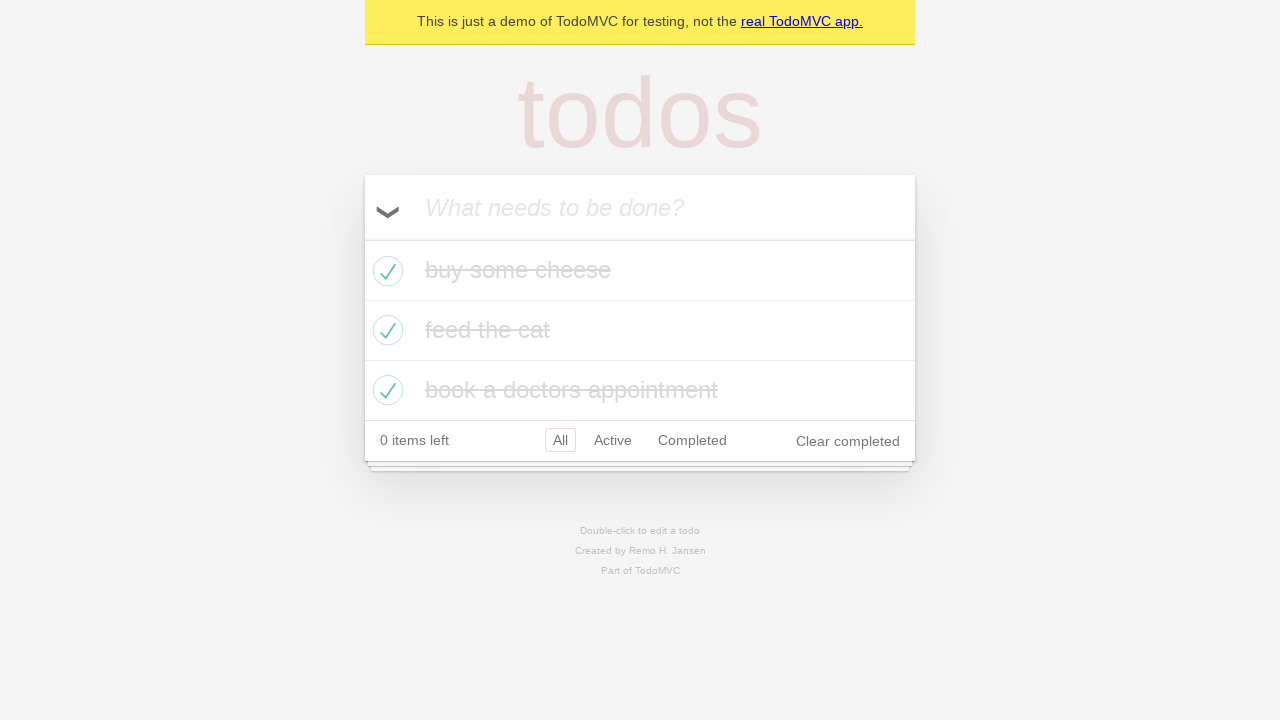